Tests injecting jQuery and jQuery Growl library into a page via JavaScript execution, then displays a notification message using the Growl library.

Starting URL: http://the-internet.herokuapp.com

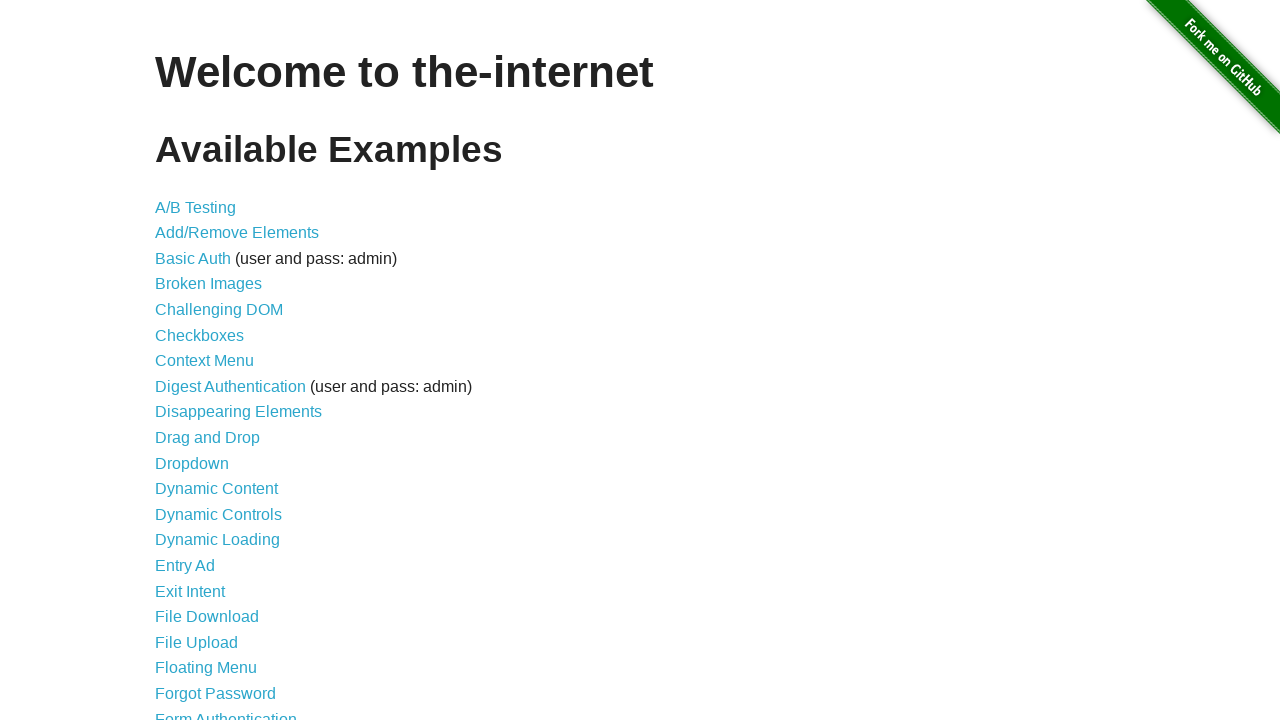

Checked for jQuery and injected it if not present
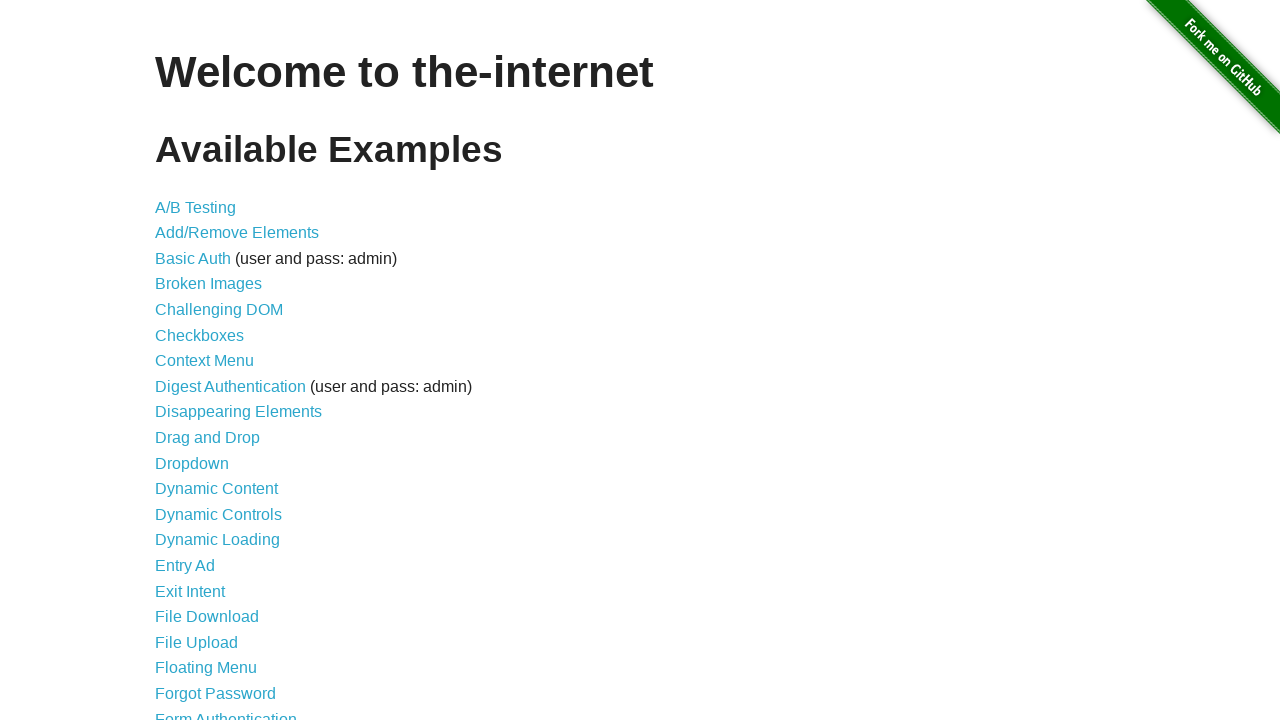

Injected jQuery Growl library into the page
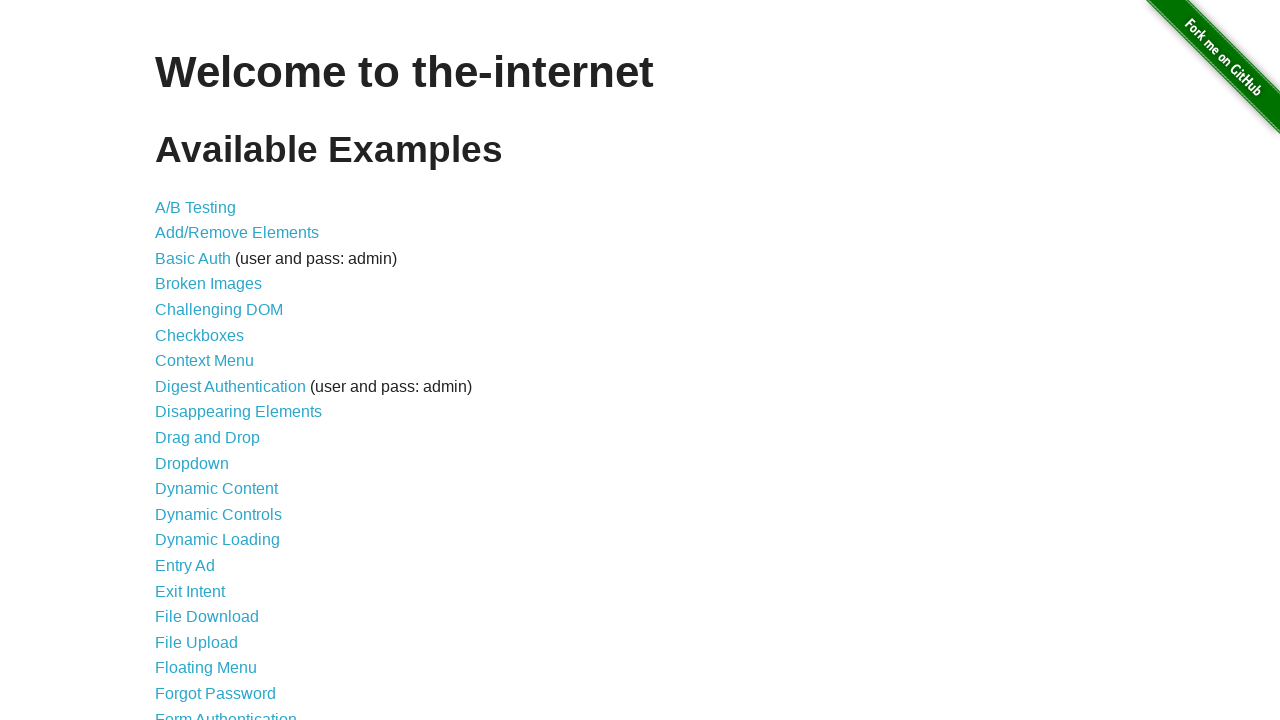

Injected jQuery Growl CSS stylesheet into the page
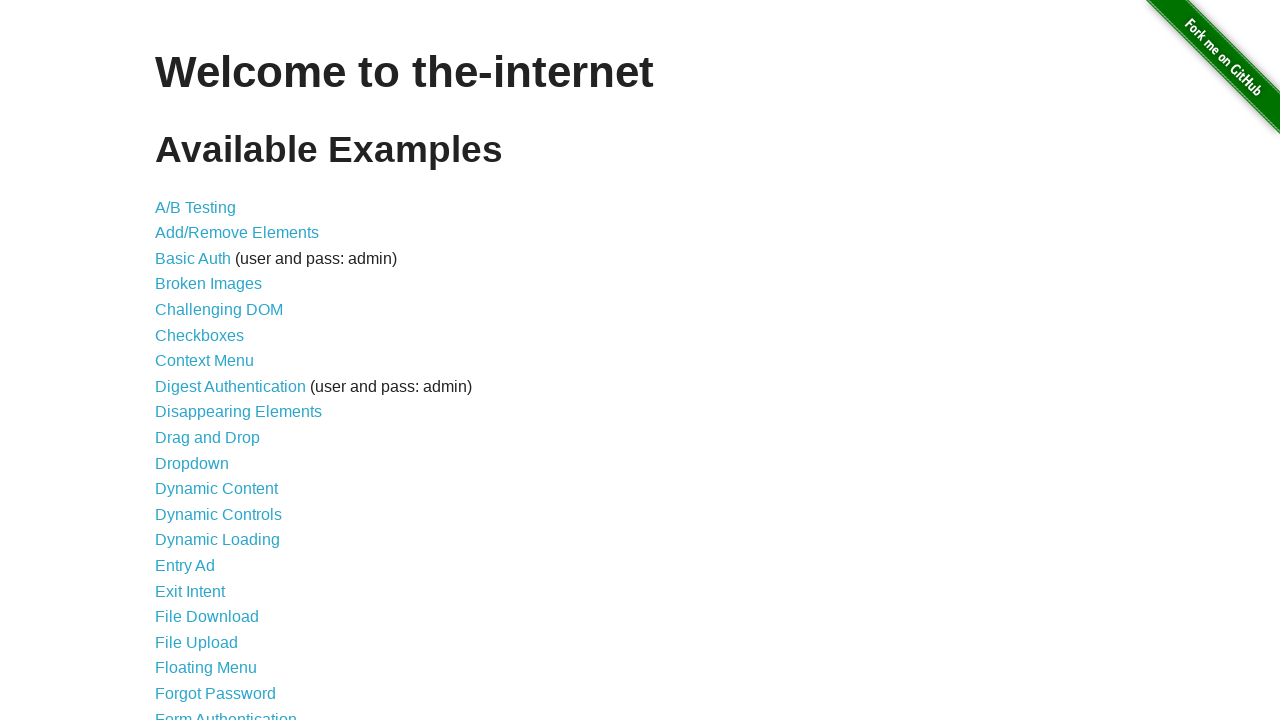

Waited 3 seconds for scripts to load
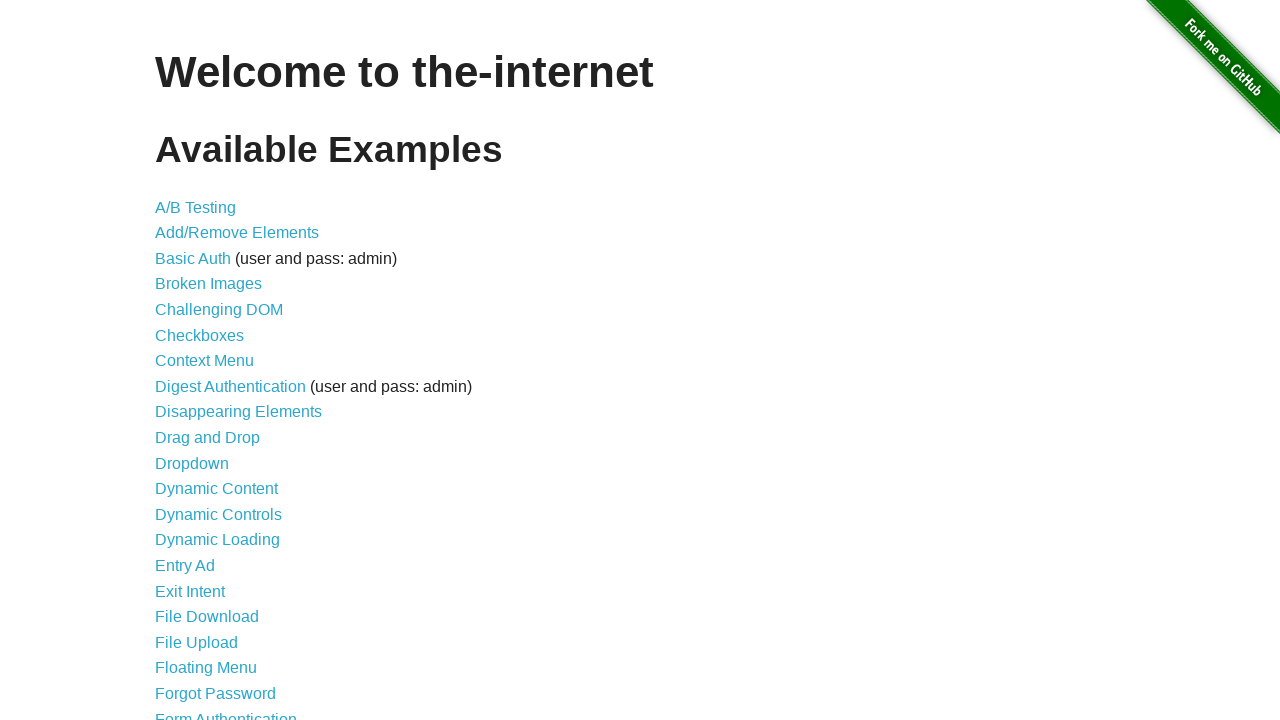

Displayed Growl notification with title 'GET' and message '/'
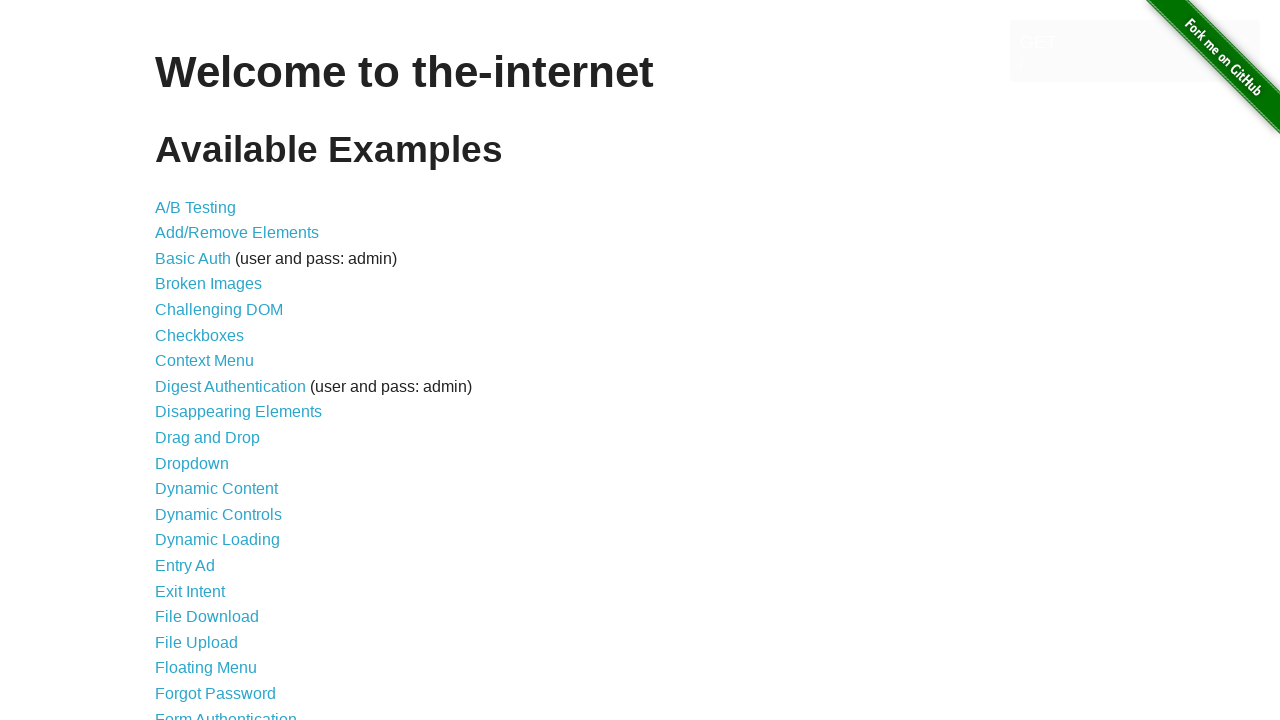

Waited 2 seconds to observe the Growl notification
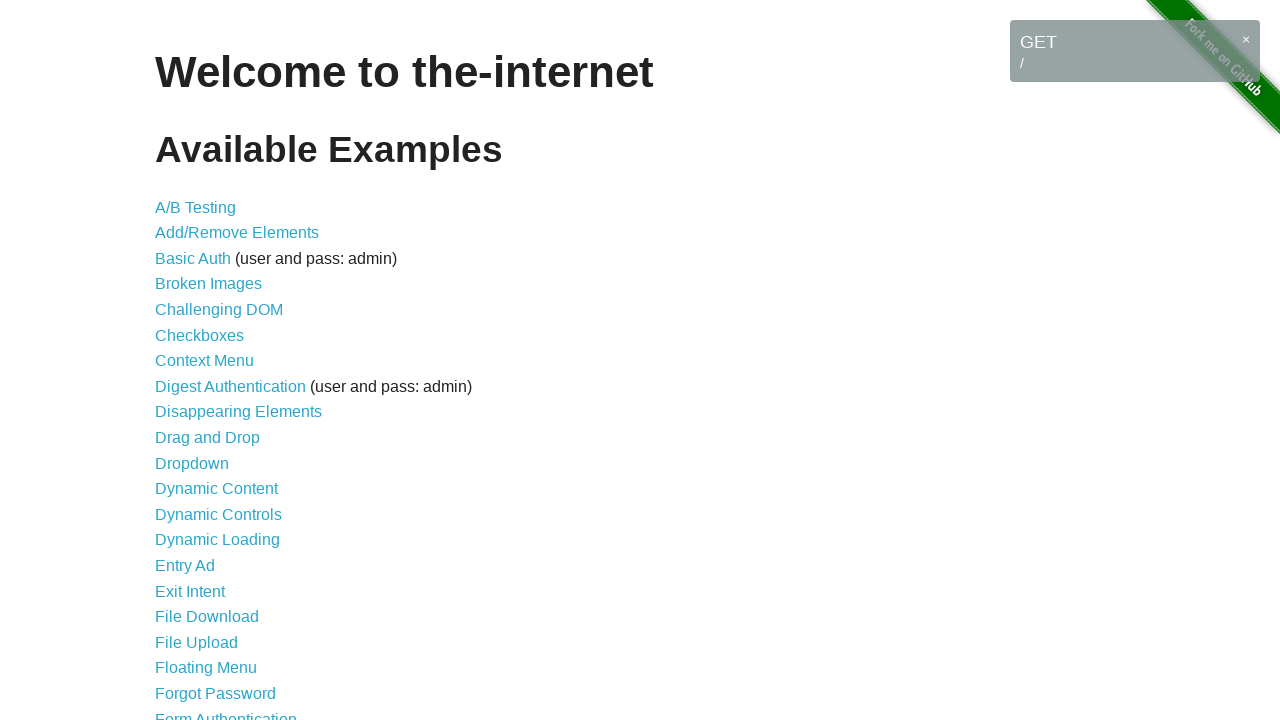

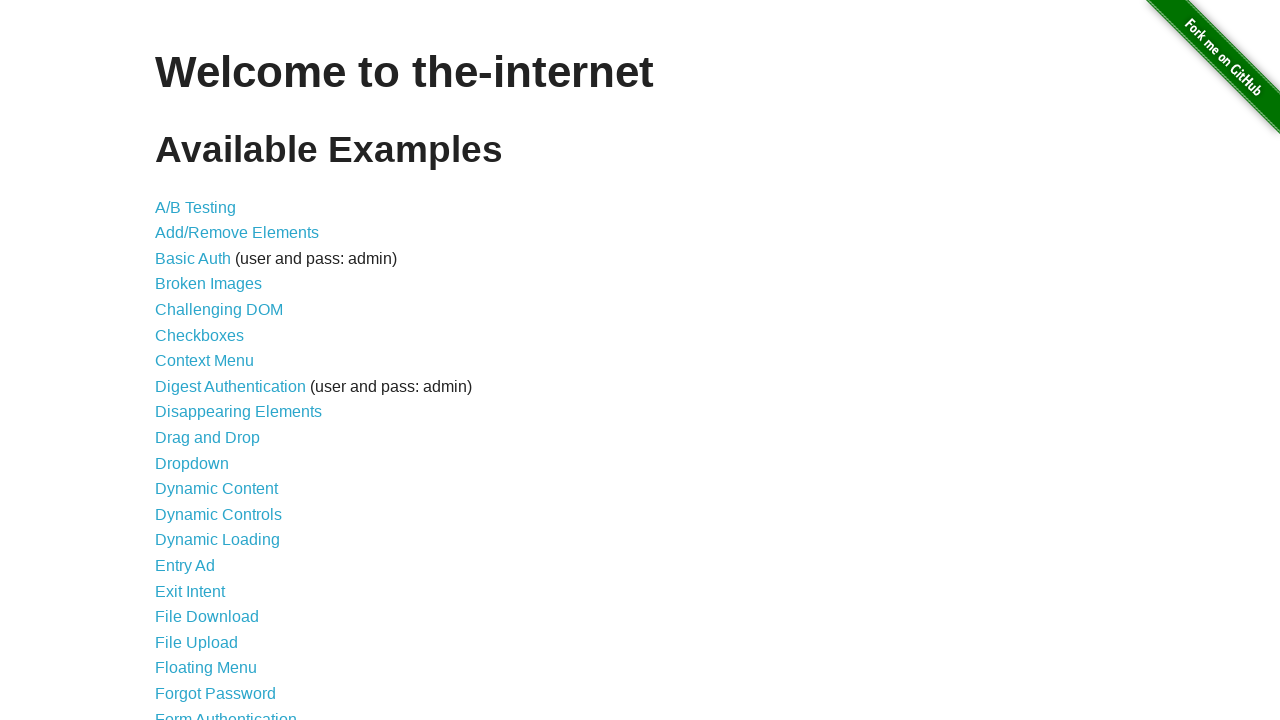